Tests that the Clear completed button displays the correct text

Starting URL: https://demo.playwright.dev/todomvc

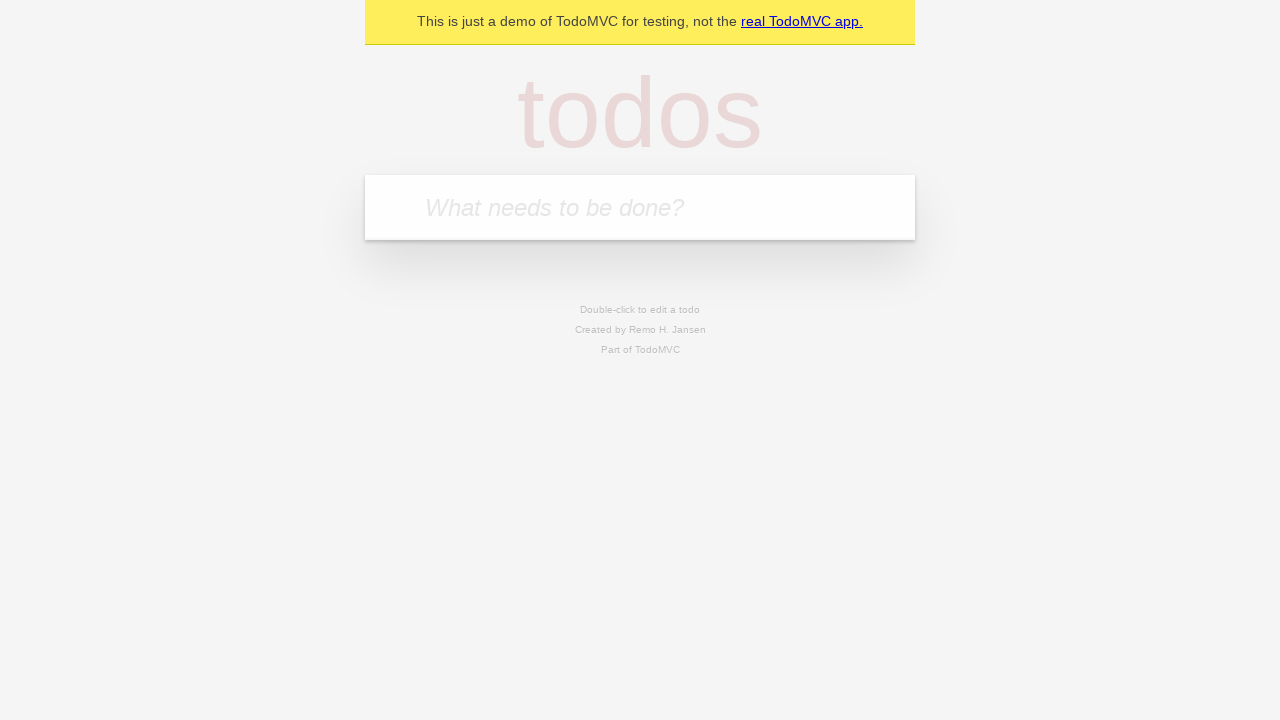

Filled new todo field with 'buy some cheese' on internal:attr=[placeholder="What needs to be done?"i]
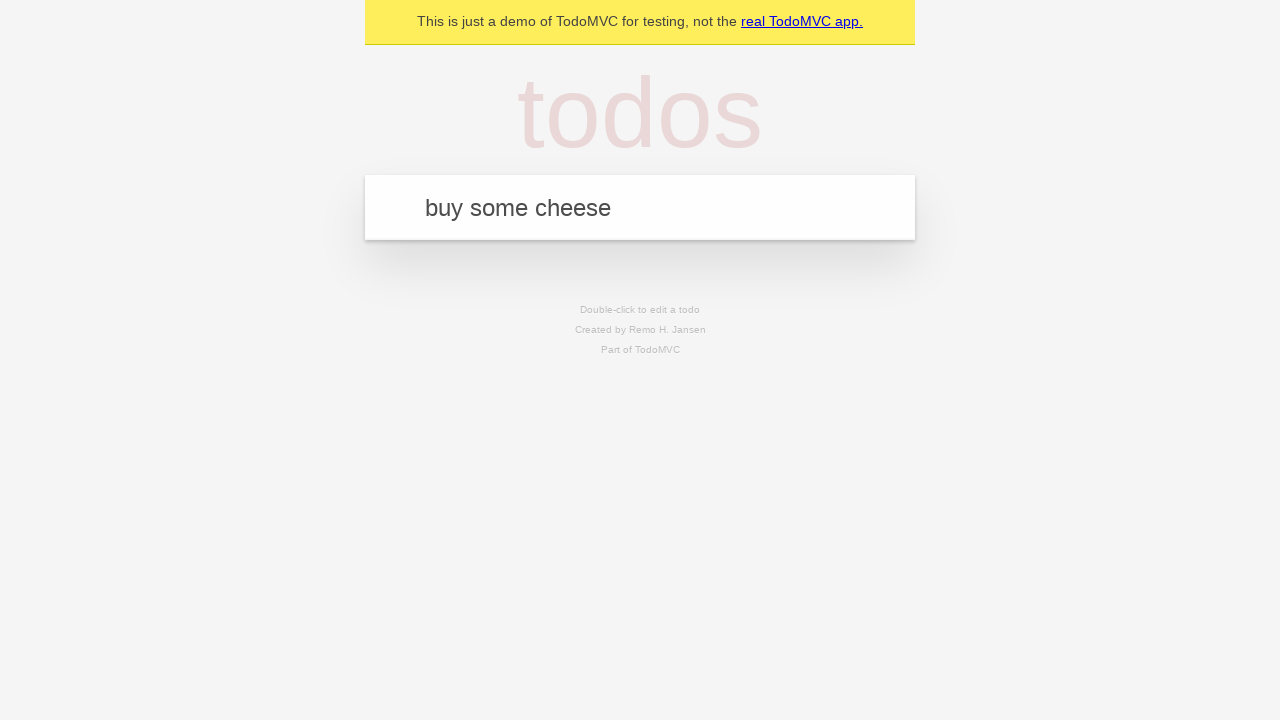

Pressed Enter to add todo 'buy some cheese' on internal:attr=[placeholder="What needs to be done?"i]
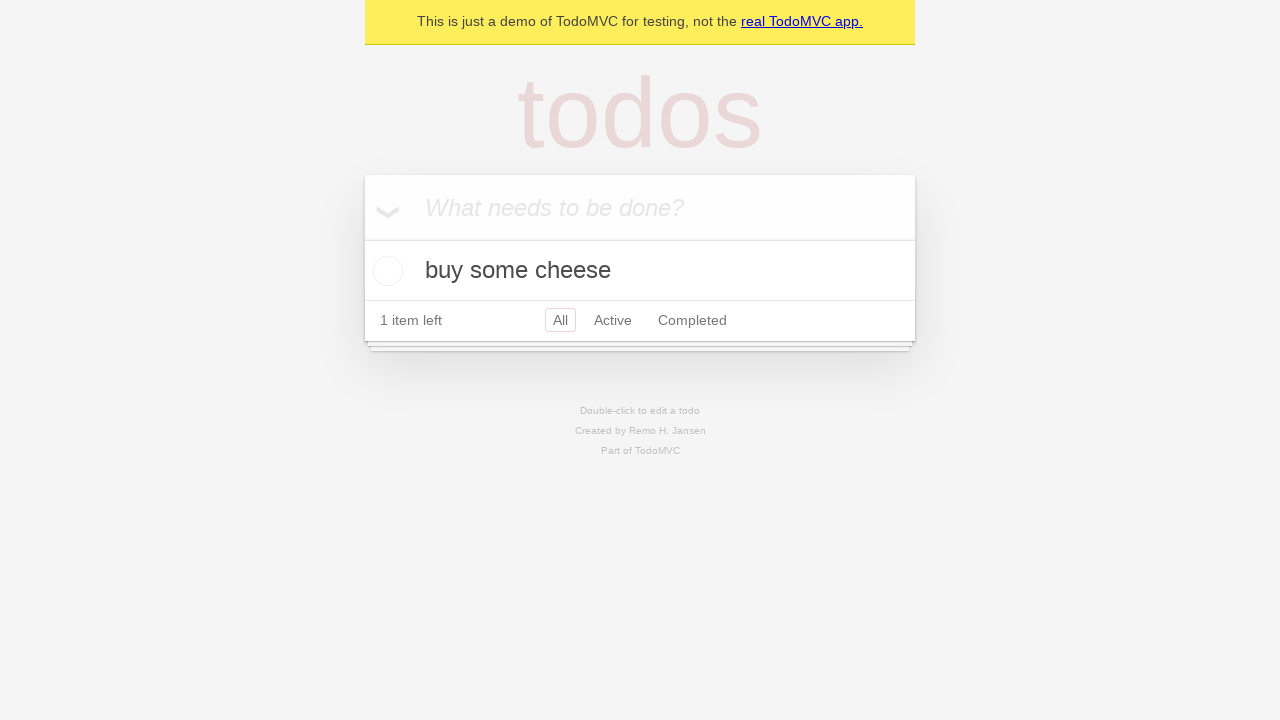

Filled new todo field with 'feed the cat' on internal:attr=[placeholder="What needs to be done?"i]
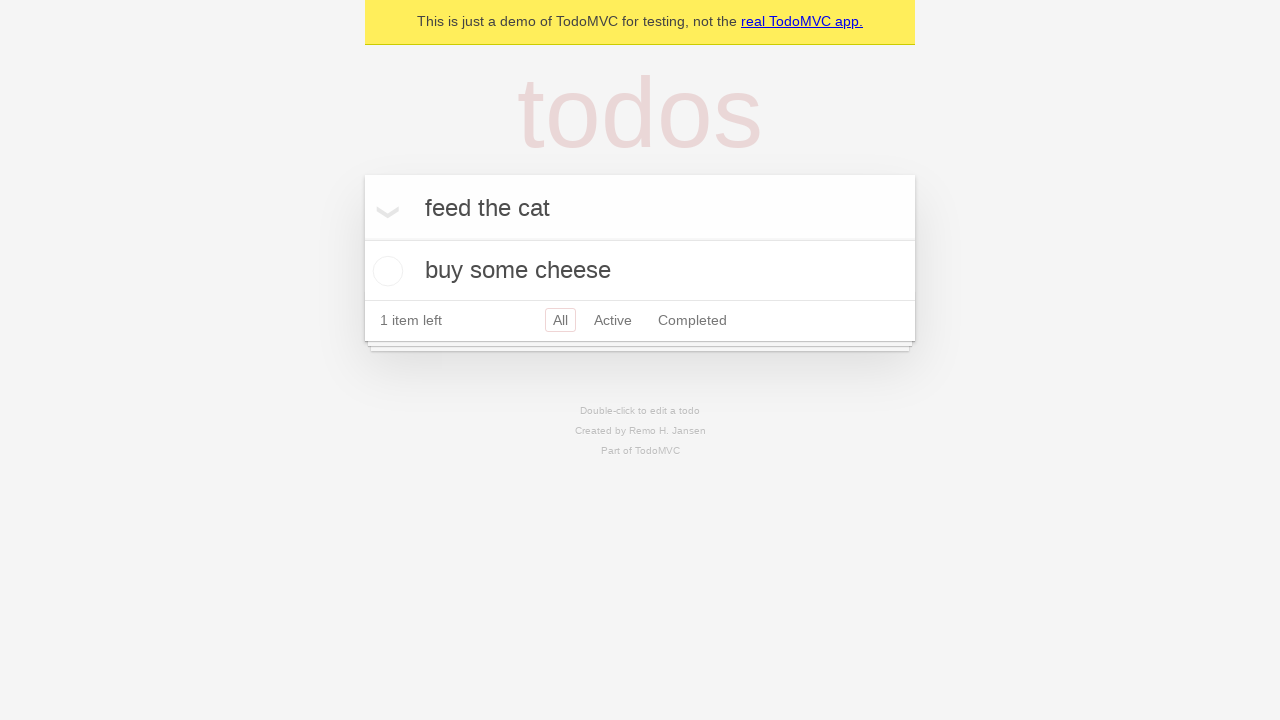

Pressed Enter to add todo 'feed the cat' on internal:attr=[placeholder="What needs to be done?"i]
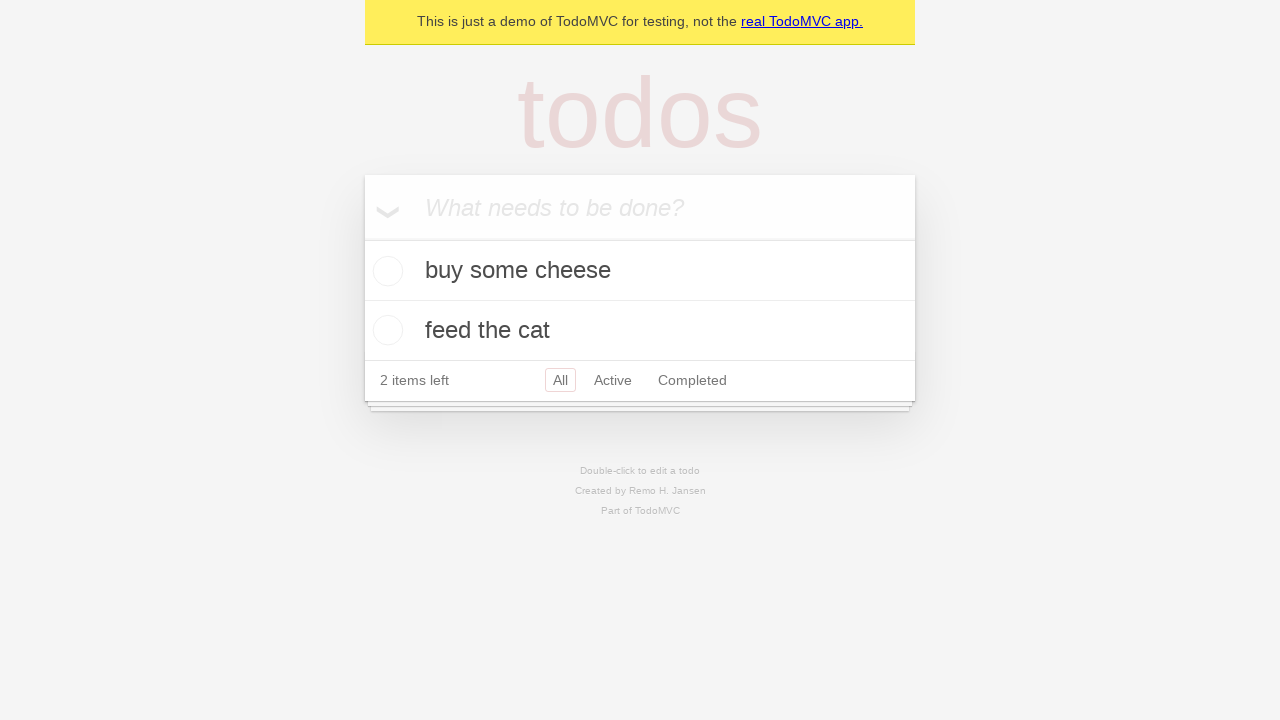

Filled new todo field with 'book a doctors appointment' on internal:attr=[placeholder="What needs to be done?"i]
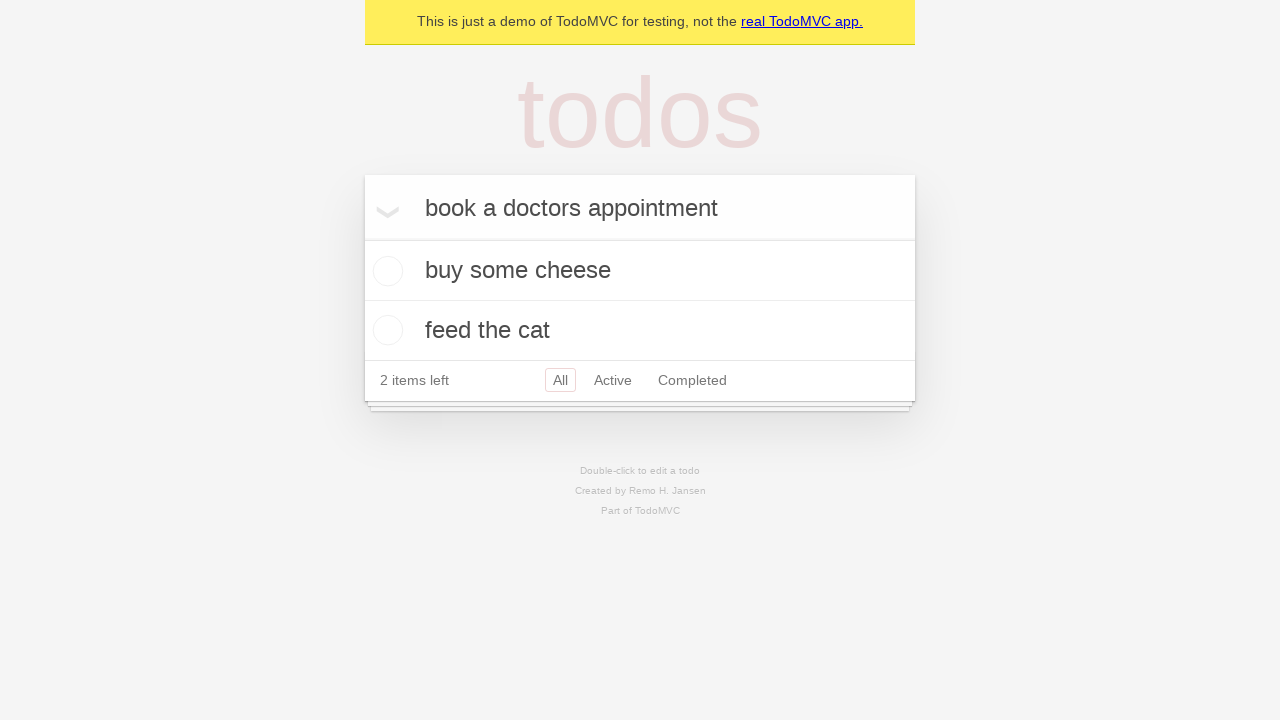

Pressed Enter to add todo 'book a doctors appointment' on internal:attr=[placeholder="What needs to be done?"i]
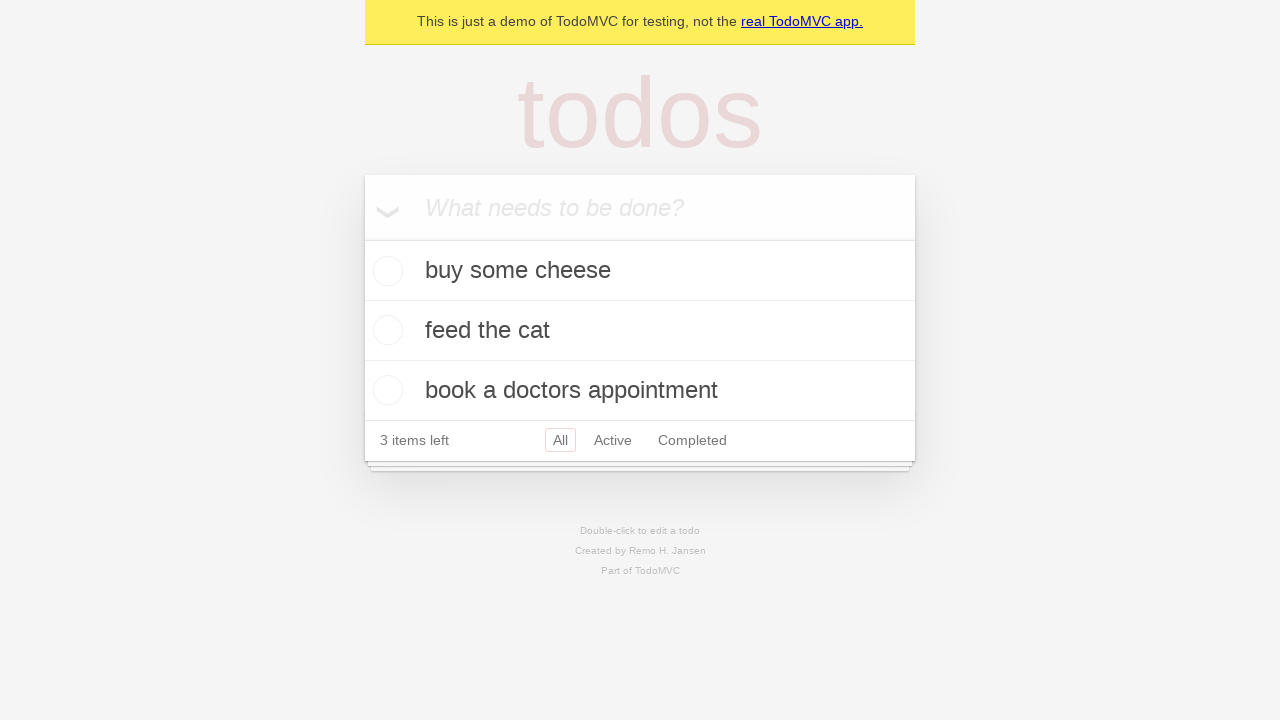

Filled new todo field with 'book a doctors appointments' on internal:attr=[placeholder="What needs to be done?"i]
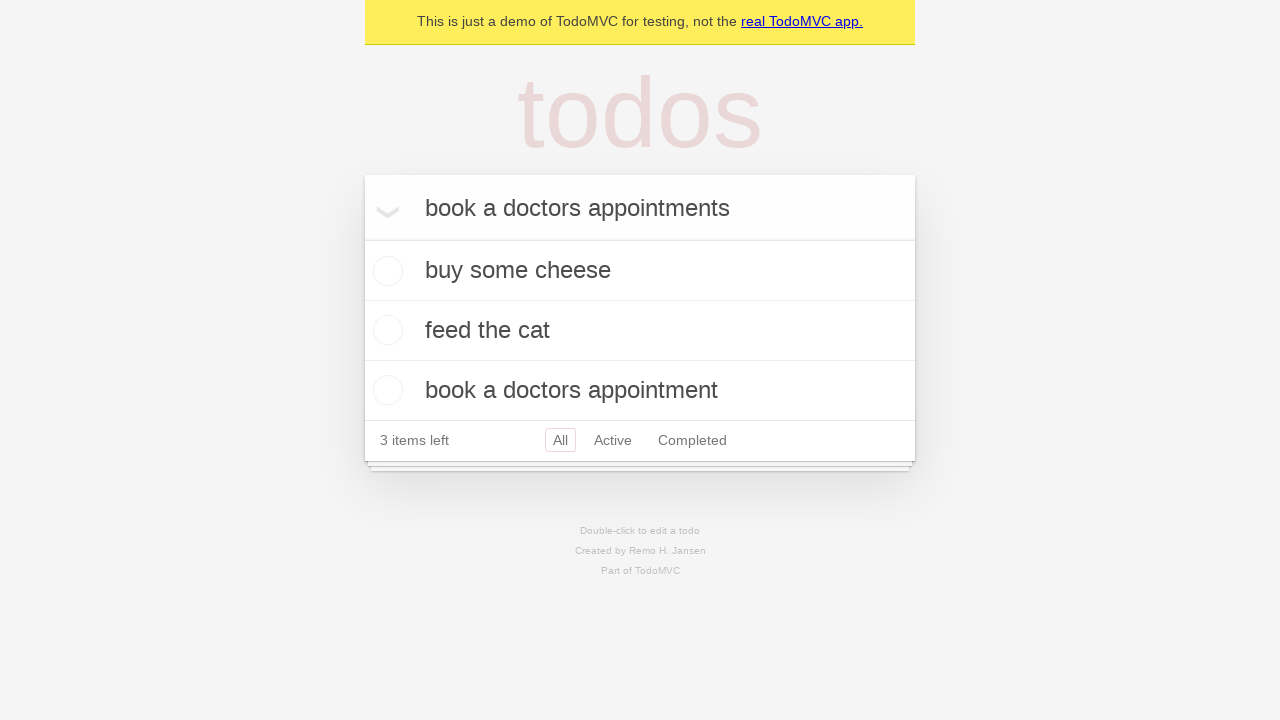

Pressed Enter to add todo 'book a doctors appointments' on internal:attr=[placeholder="What needs to be done?"i]
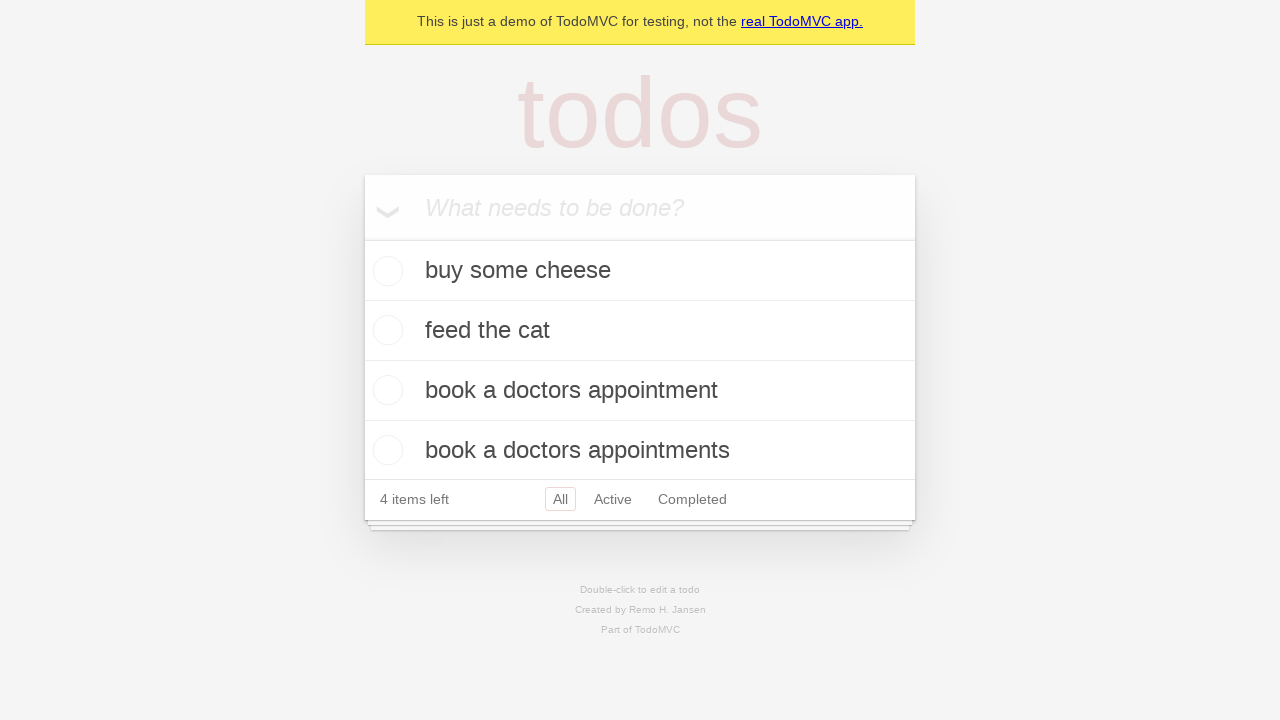

Checked the first todo item at (385, 271) on .todo-list li .toggle >> nth=0
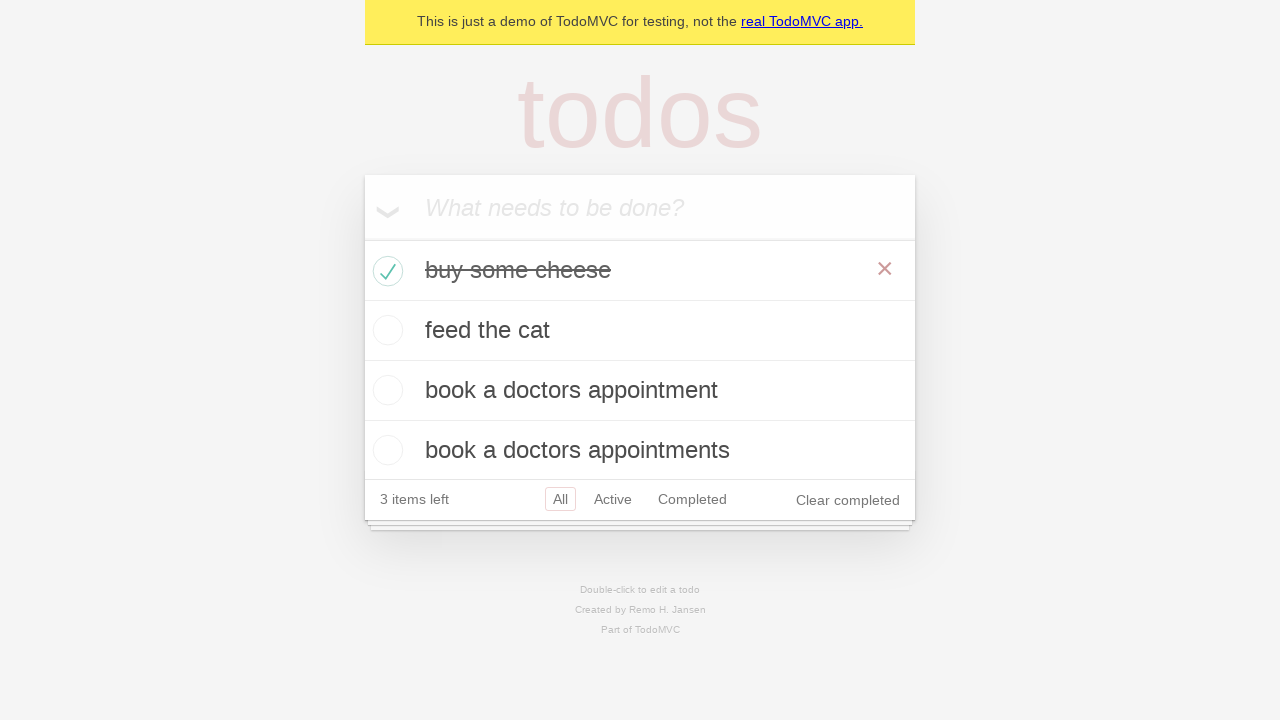

Waited for 'Clear completed' button to appear
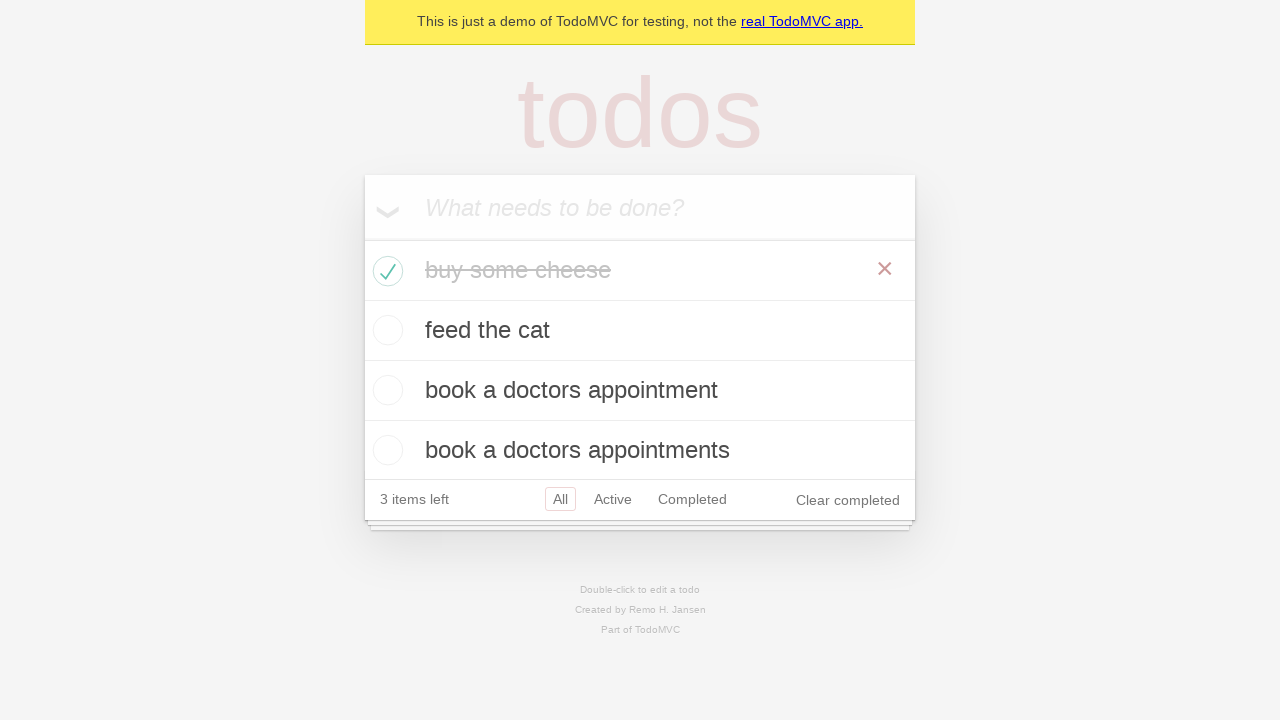

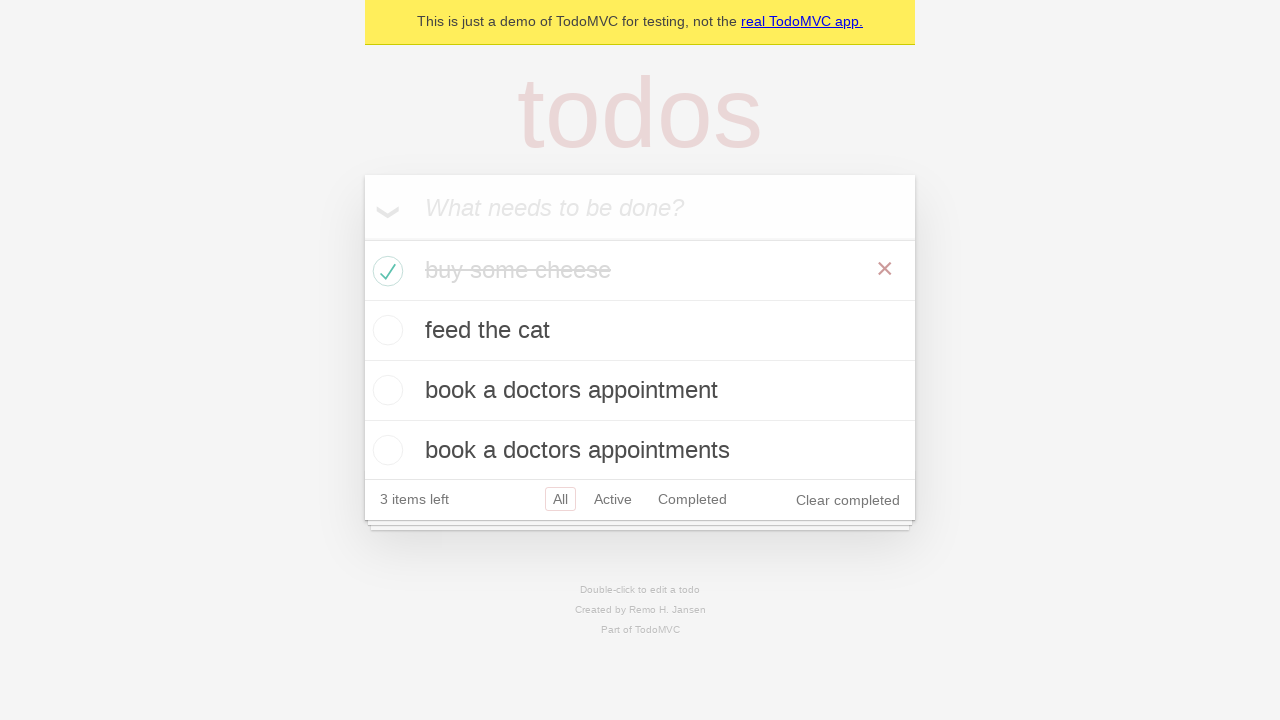